Tests sweet alert dismissal by triggering a sweet alert and clicking the dismiss button

Starting URL: https://www.leafground.com/

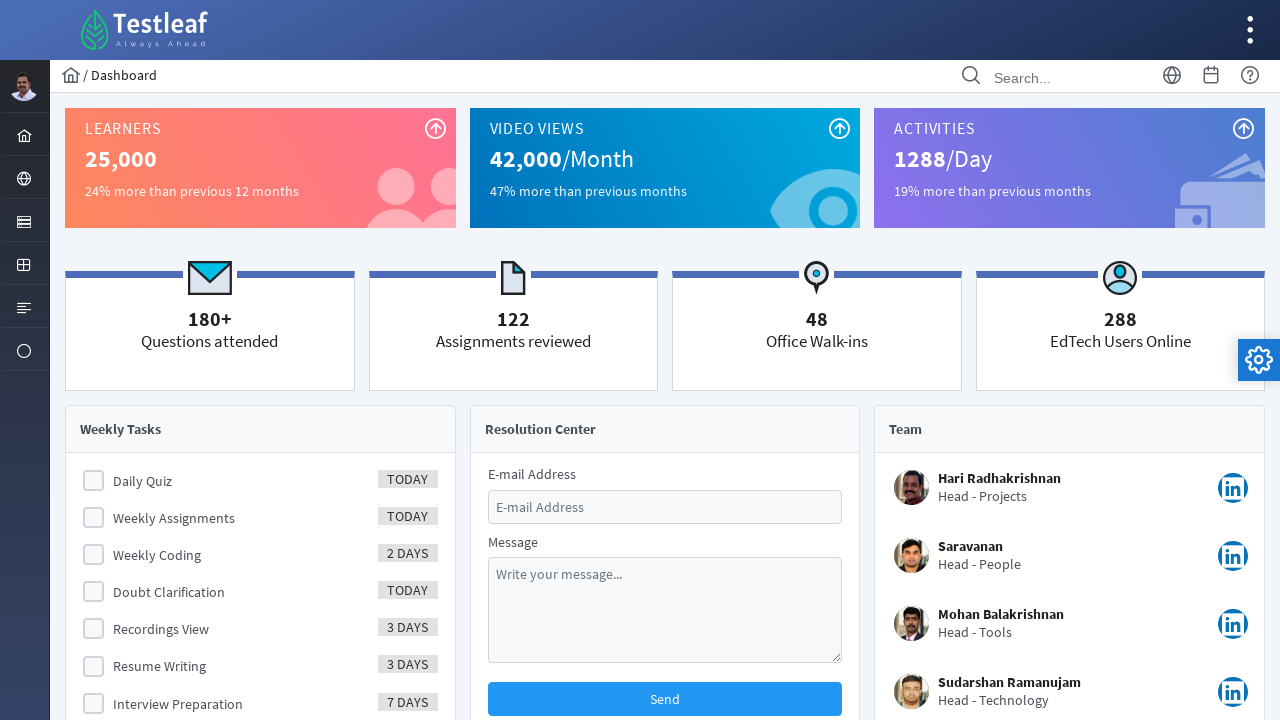

Clicked globe icon to open layout menu at (24, 179) on xpath=//i[@class='pi pi-globe layout-menuitem-icon']
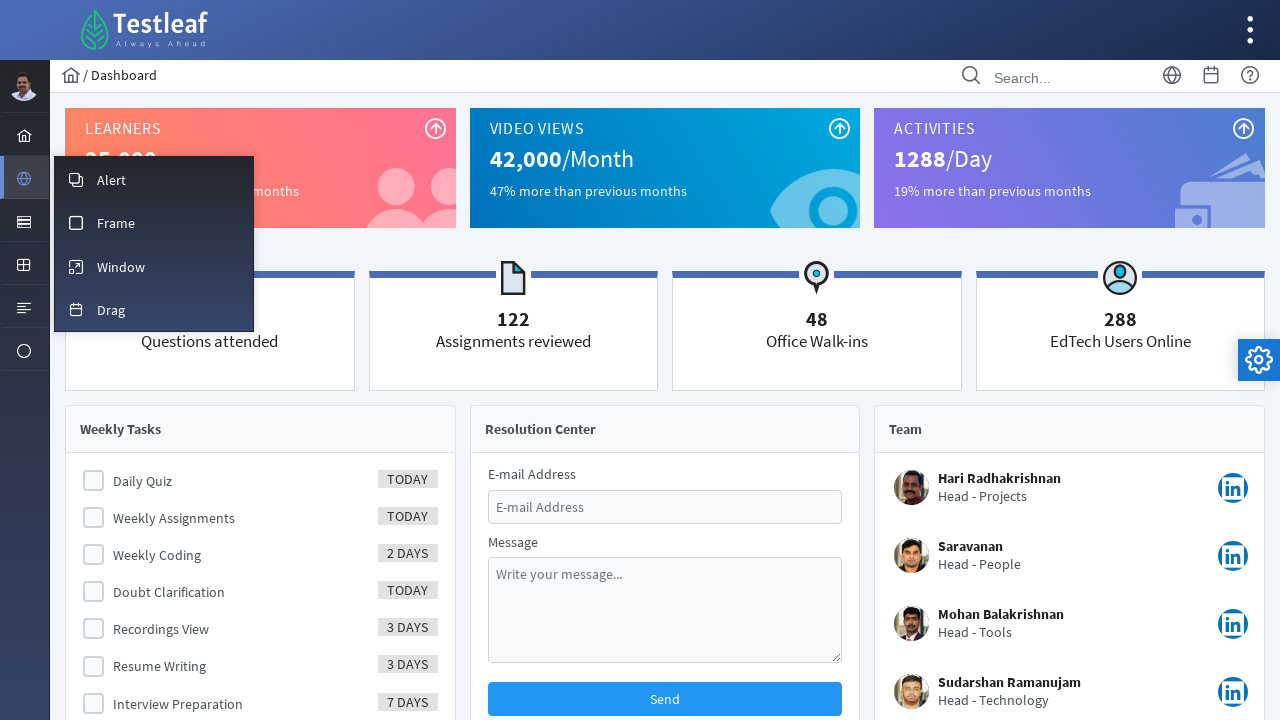

Clicked Alert menu item to navigate to Alert section at (112, 180) on xpath=//span[text()='Alert']
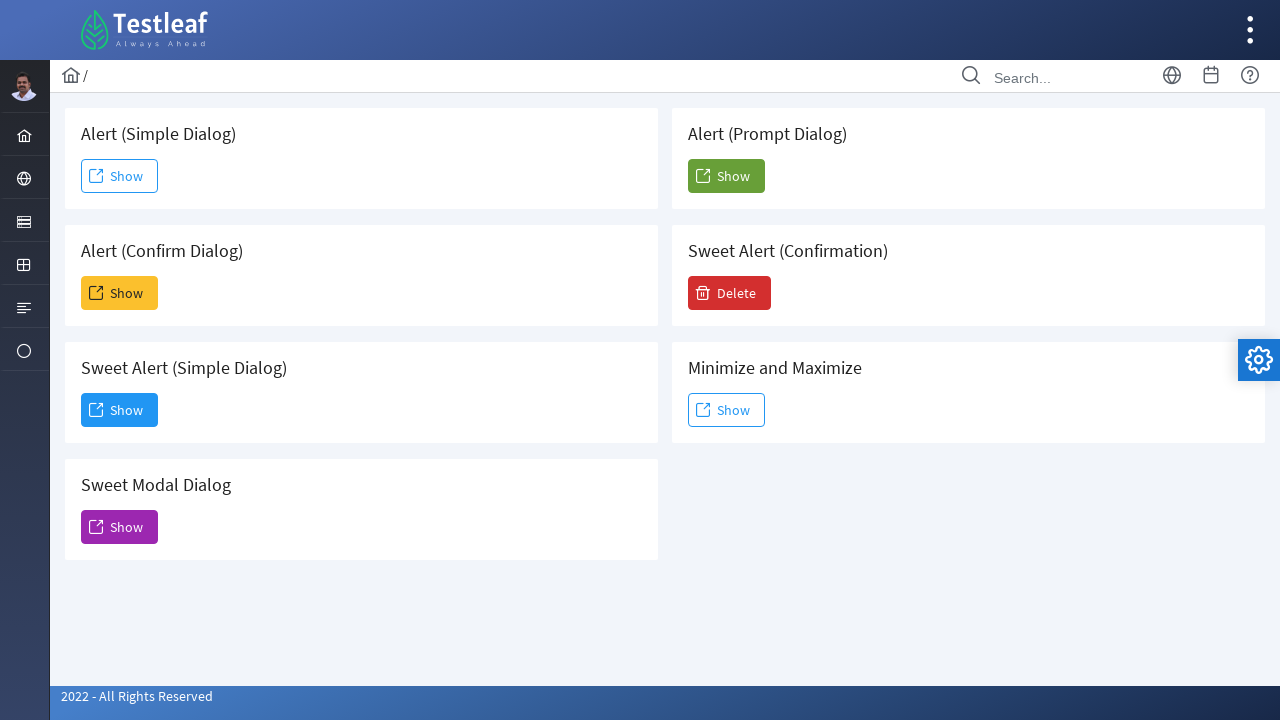

Clicked button to trigger sweet alert at (120, 410) on #j_idt88\:j_idt95
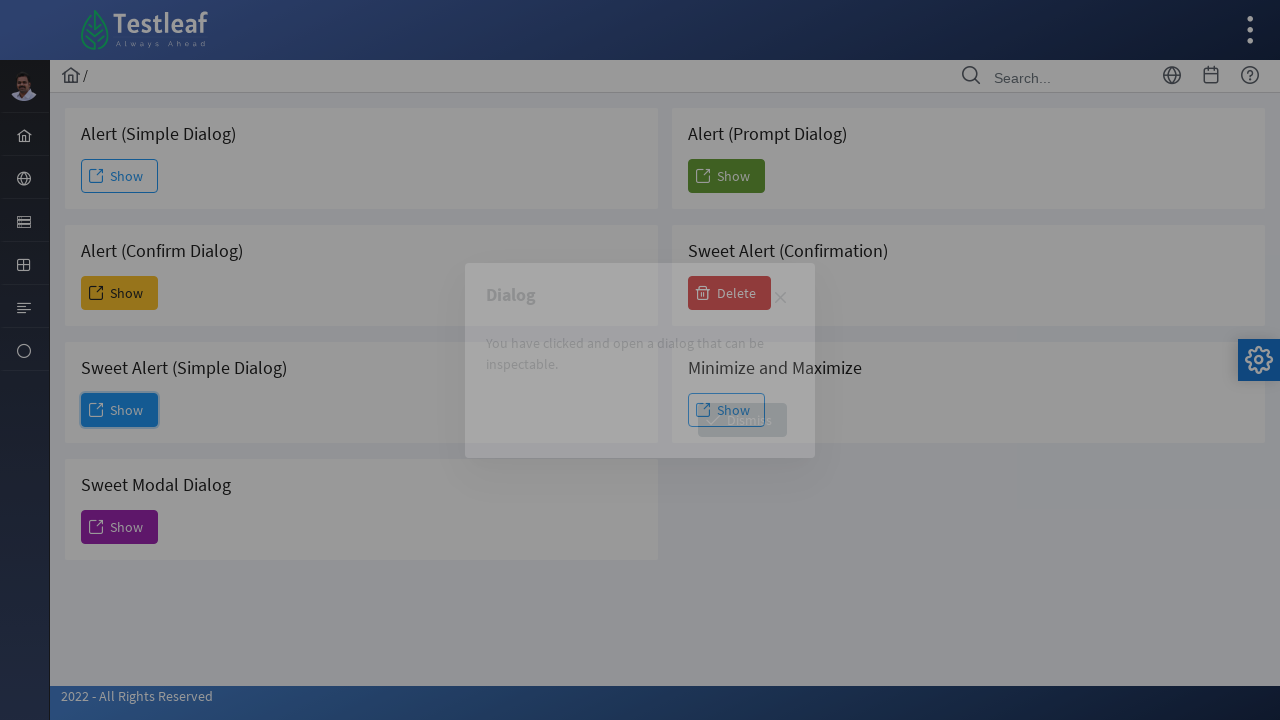

Clicked Dismiss button to close sweet alert at (742, 420) on xpath=//span[text()='Dismiss']
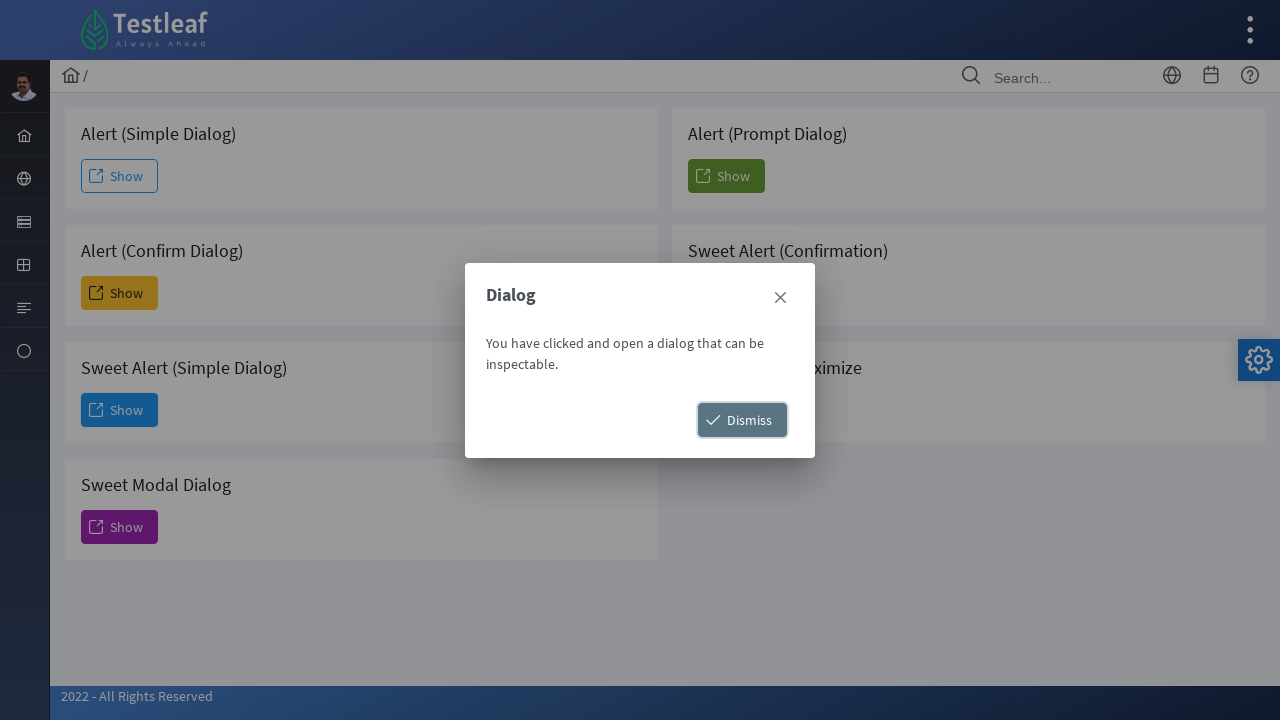

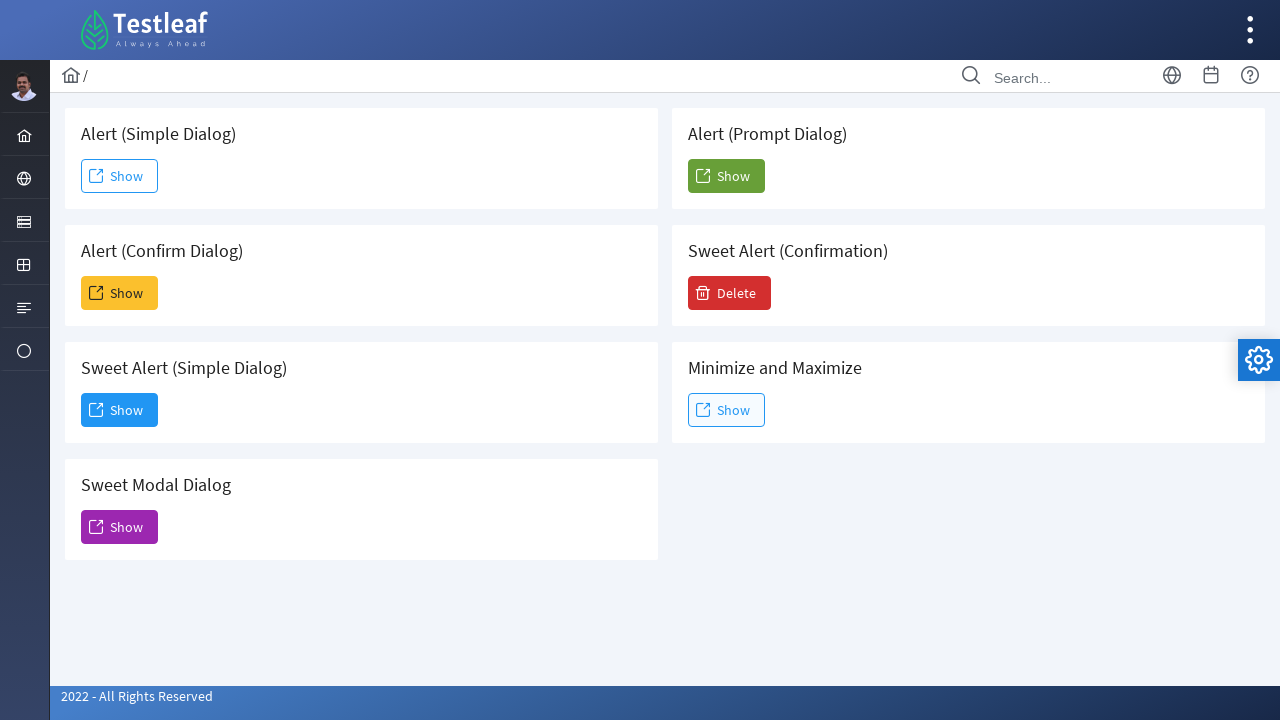